Tests navigation on the Codoid website by clicking on the Services menu link, verifying a page element is displayed, and navigating back to the previous page.

Starting URL: https://codoid.com/

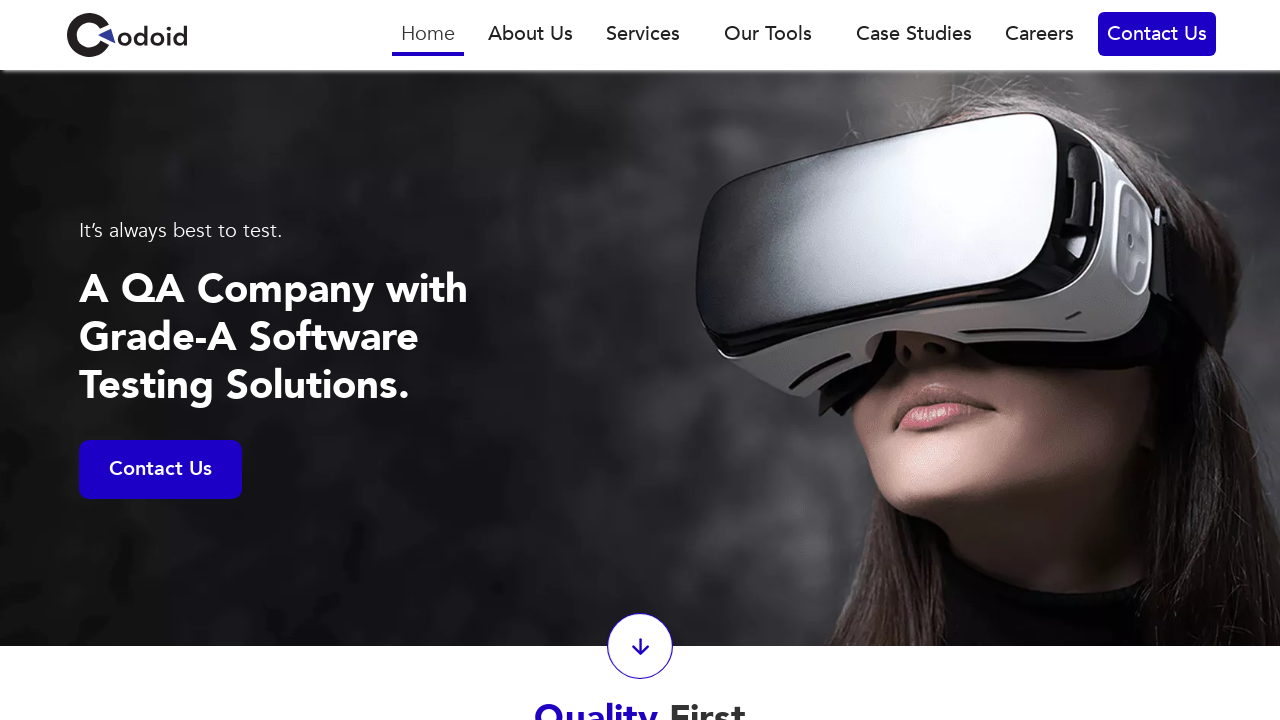

Clicked on Services menu link at (648, 34) on xpath=//a[.='Services']
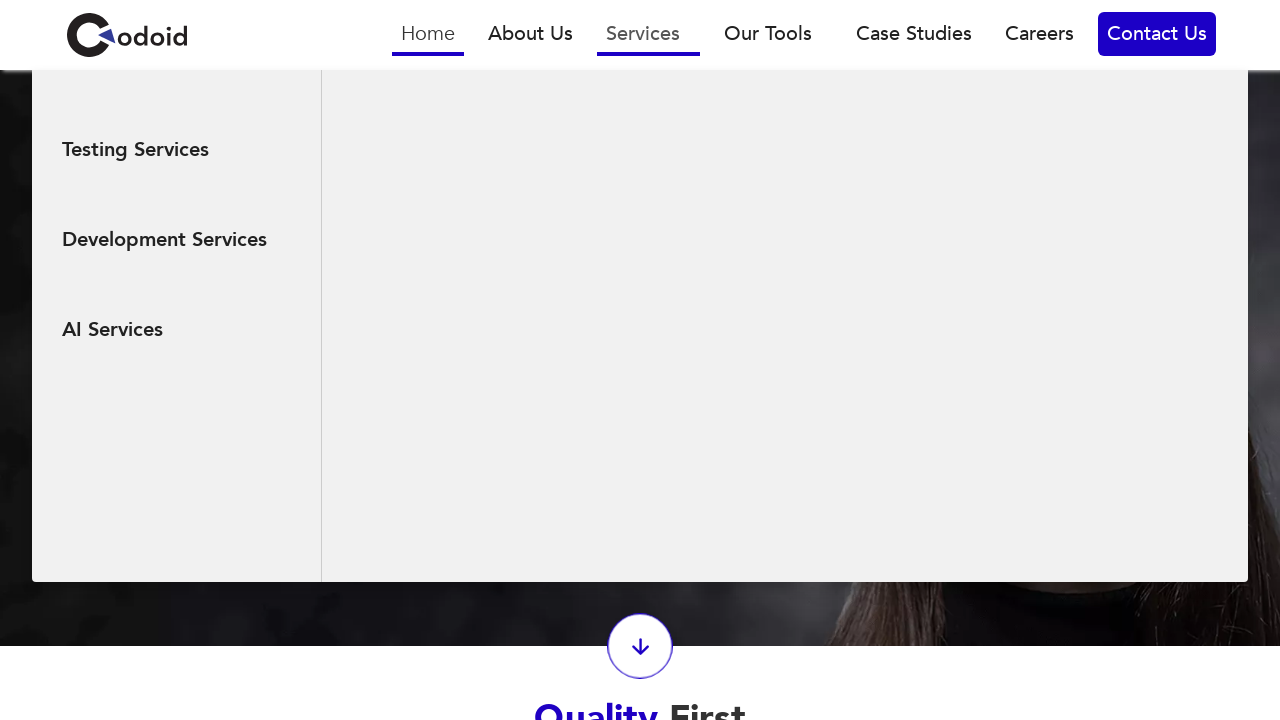

Clicked on Services menu link again at (648, 34) on xpath=//a[.='Services']
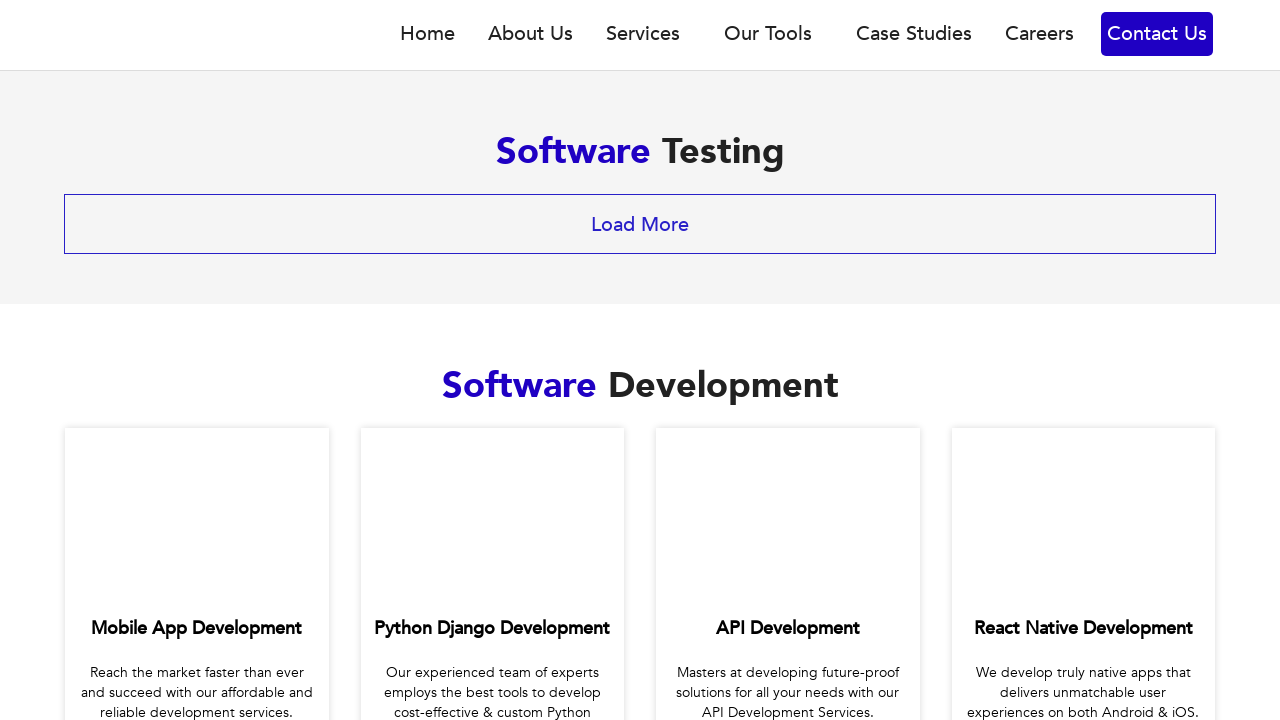

Verified Testing element is displayed on Services page
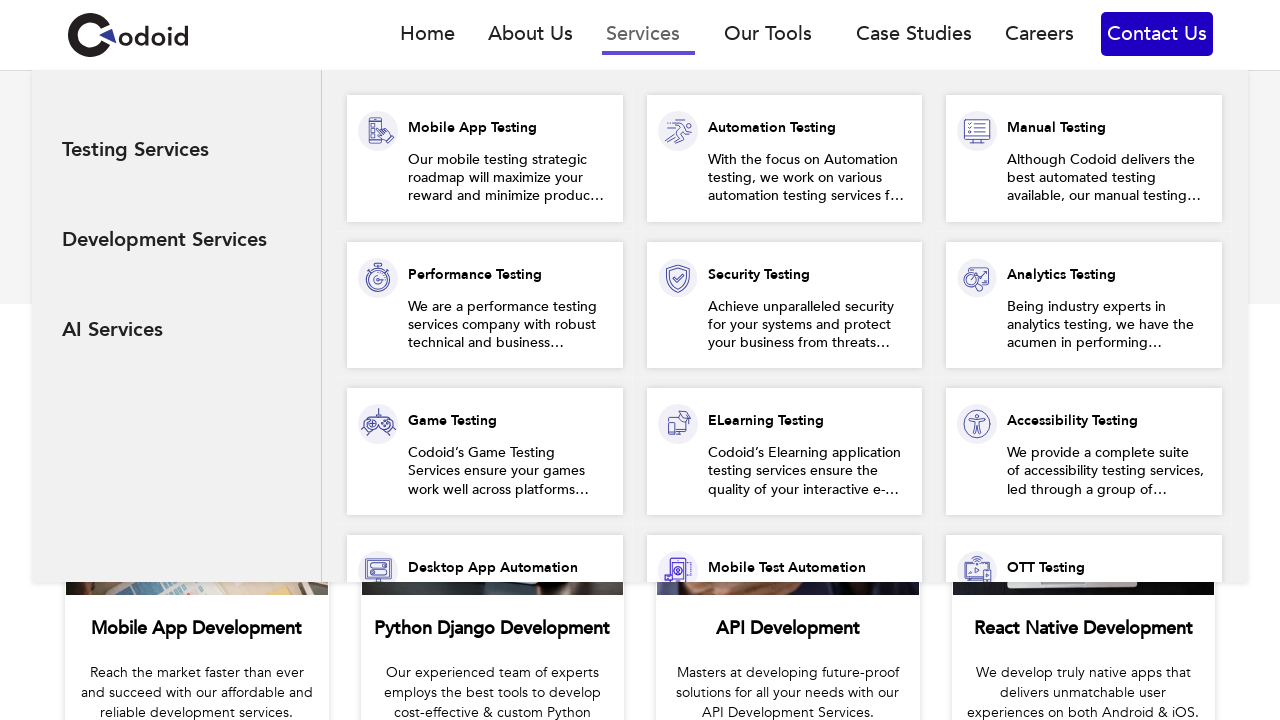

Navigated back to previous page
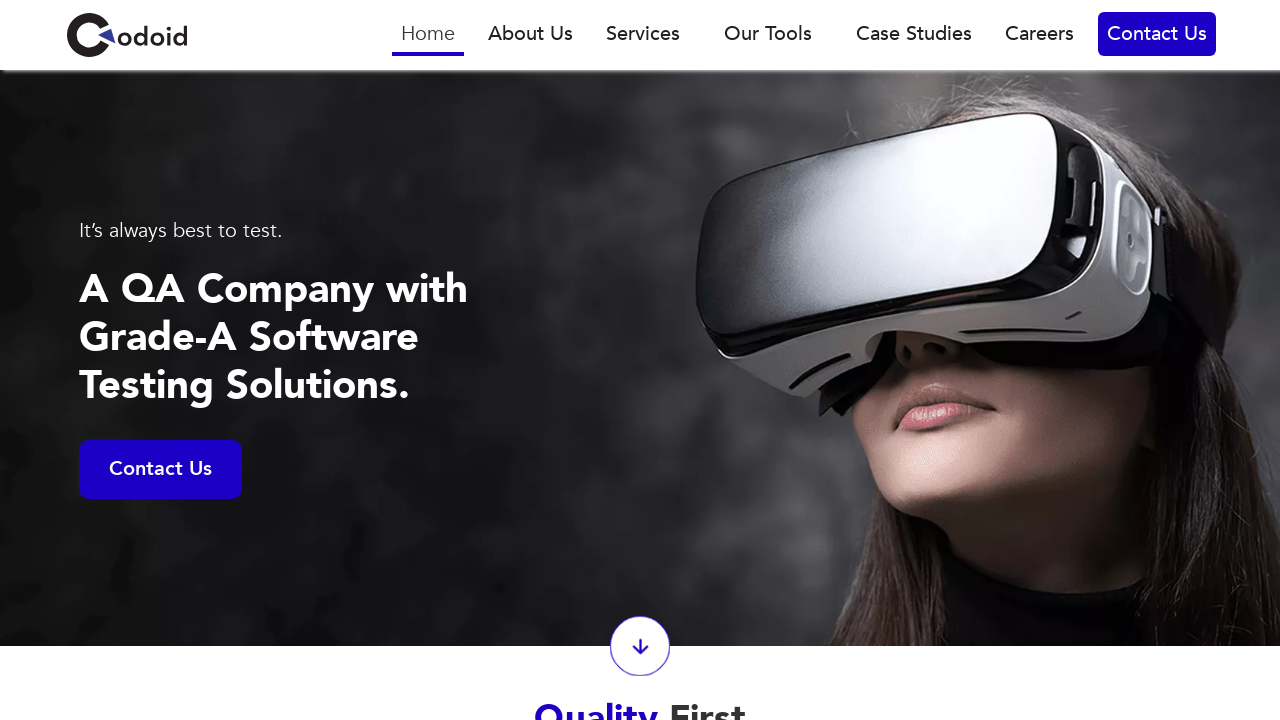

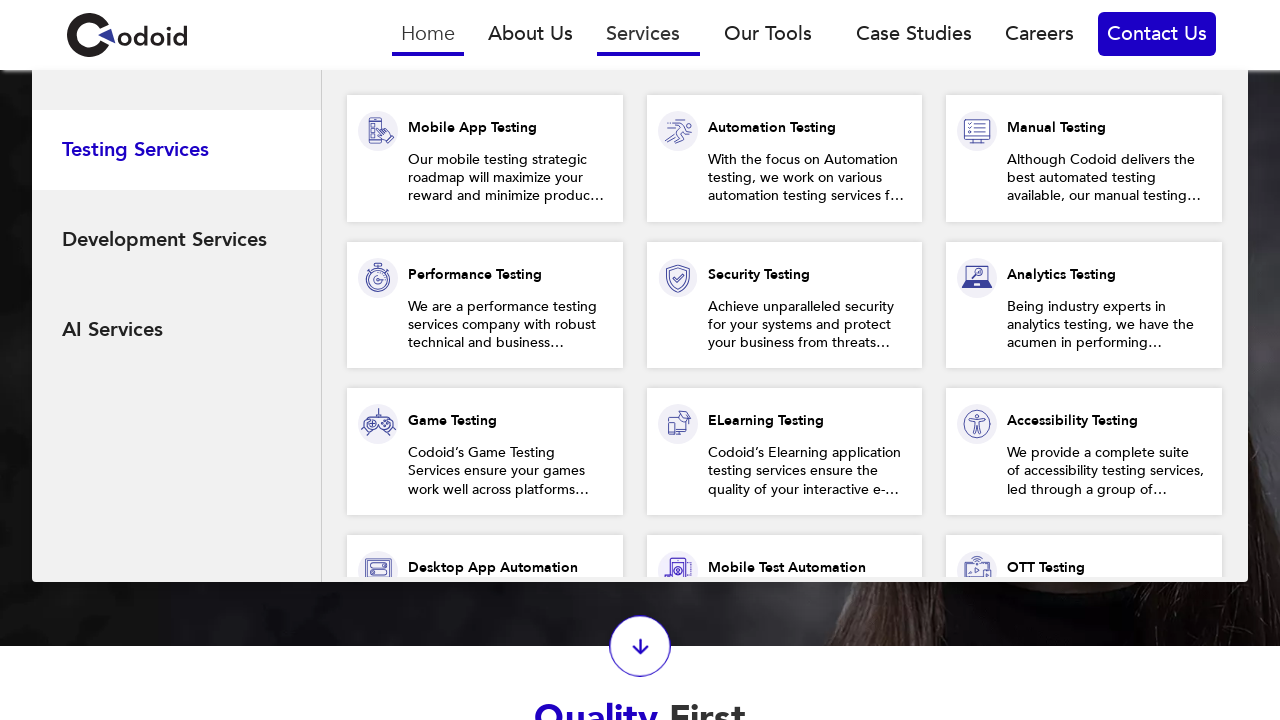